Tests a registration form by filling in first name, last name, and email fields, then submitting and verifying the success message

Starting URL: http://suninjuly.github.io/registration1.html

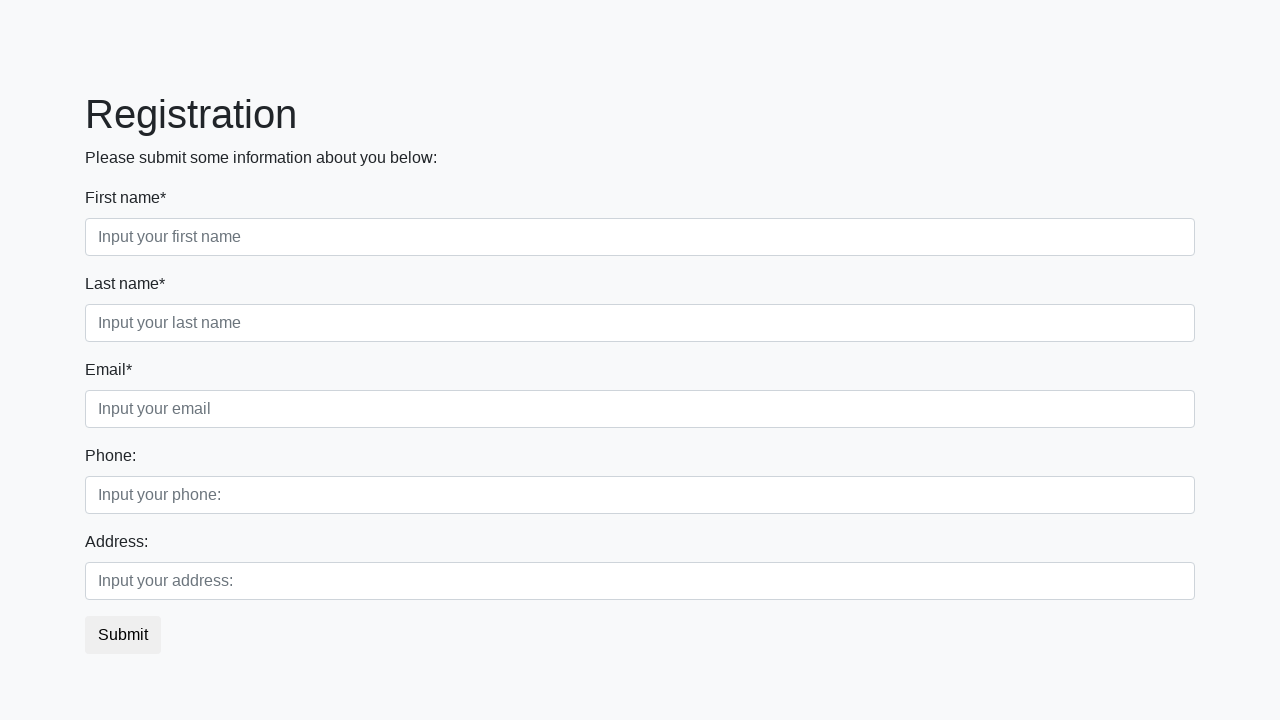

Filled first name field with 'Ivan' on //input[@placeholder='Input your first name']
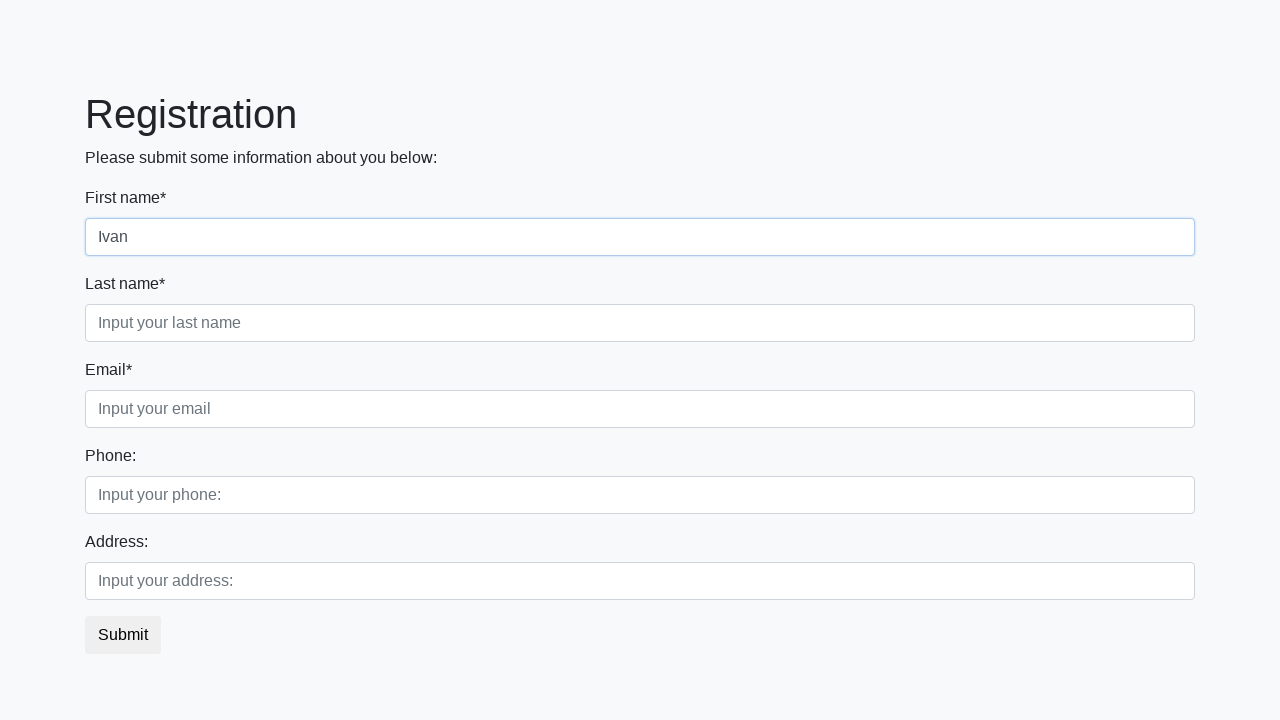

Filled last name field with 'Petrov' on //input[@placeholder='Input your last name']
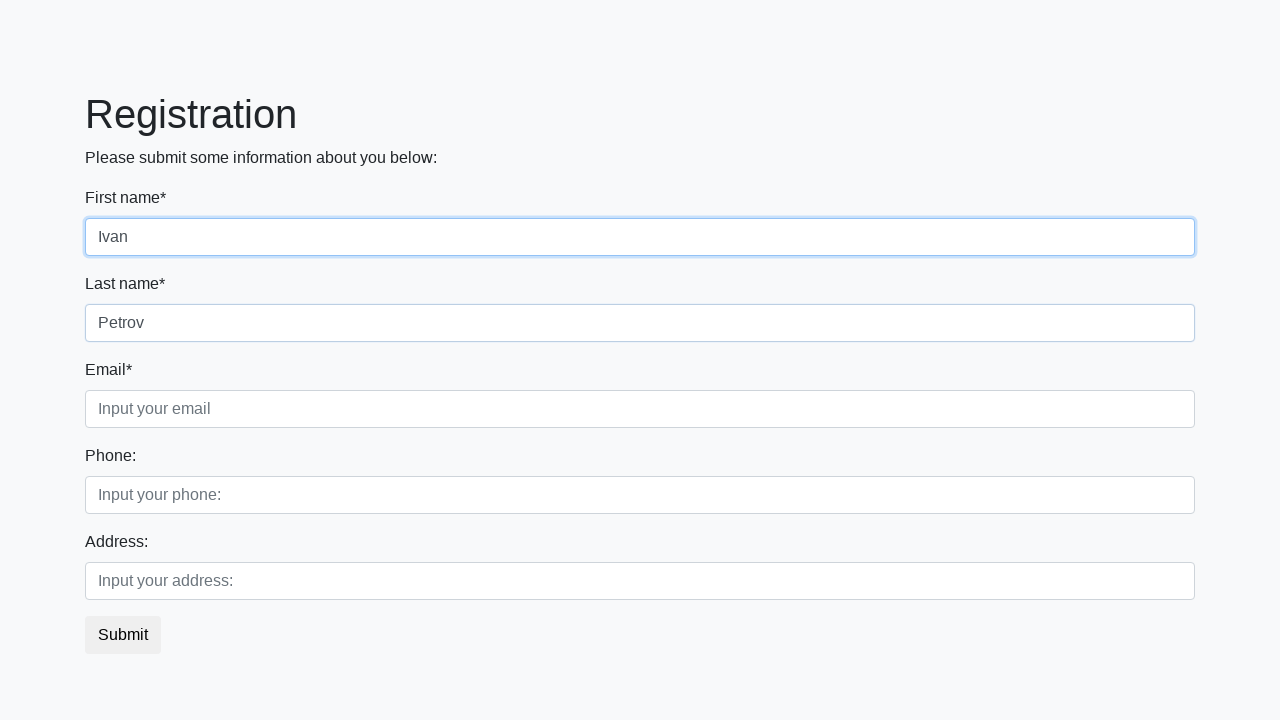

Filled email field with 'email@gmail.com' on //input[@placeholder='Input your email']
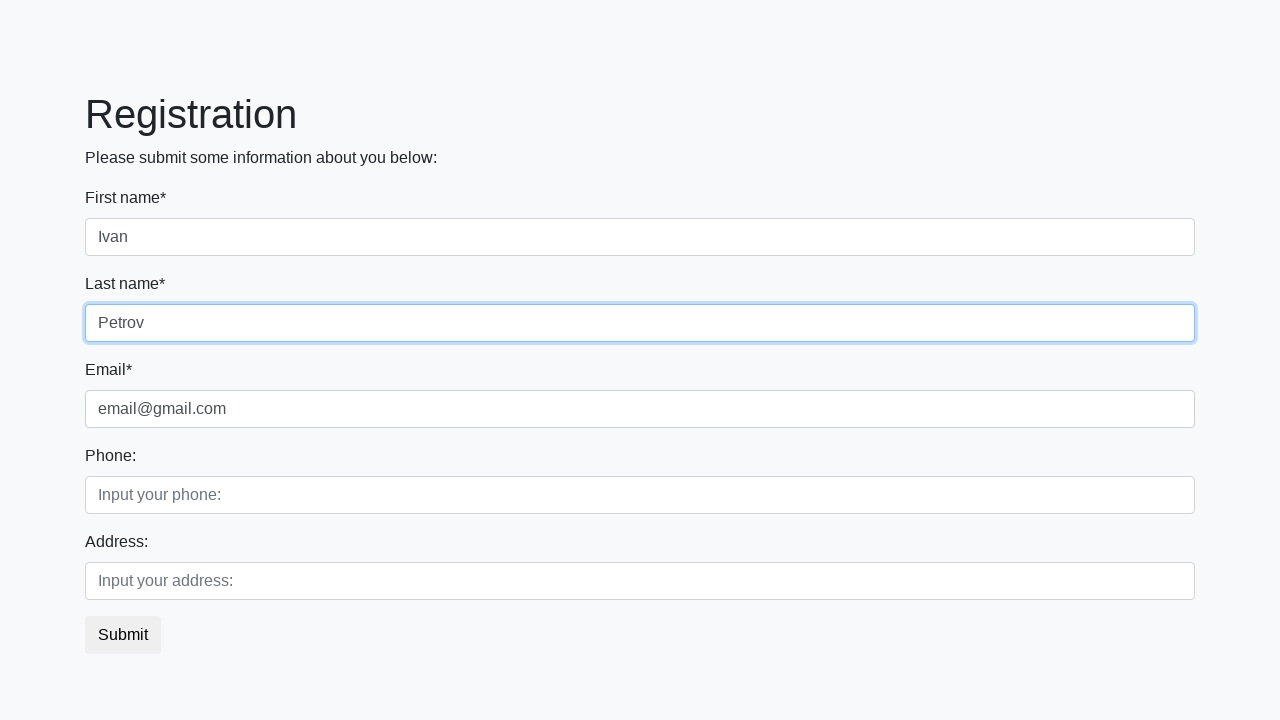

Clicked submit button to register at (123, 635) on xpath=//button[@type='submit']
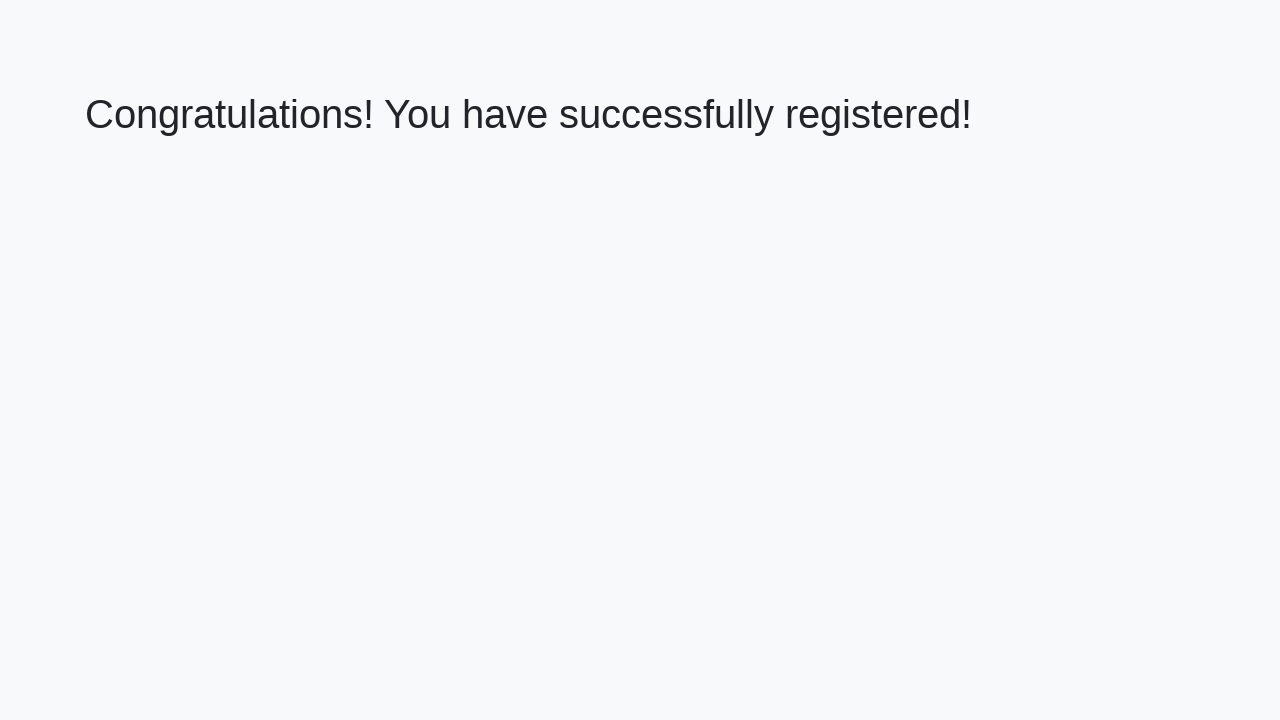

Success message header loaded
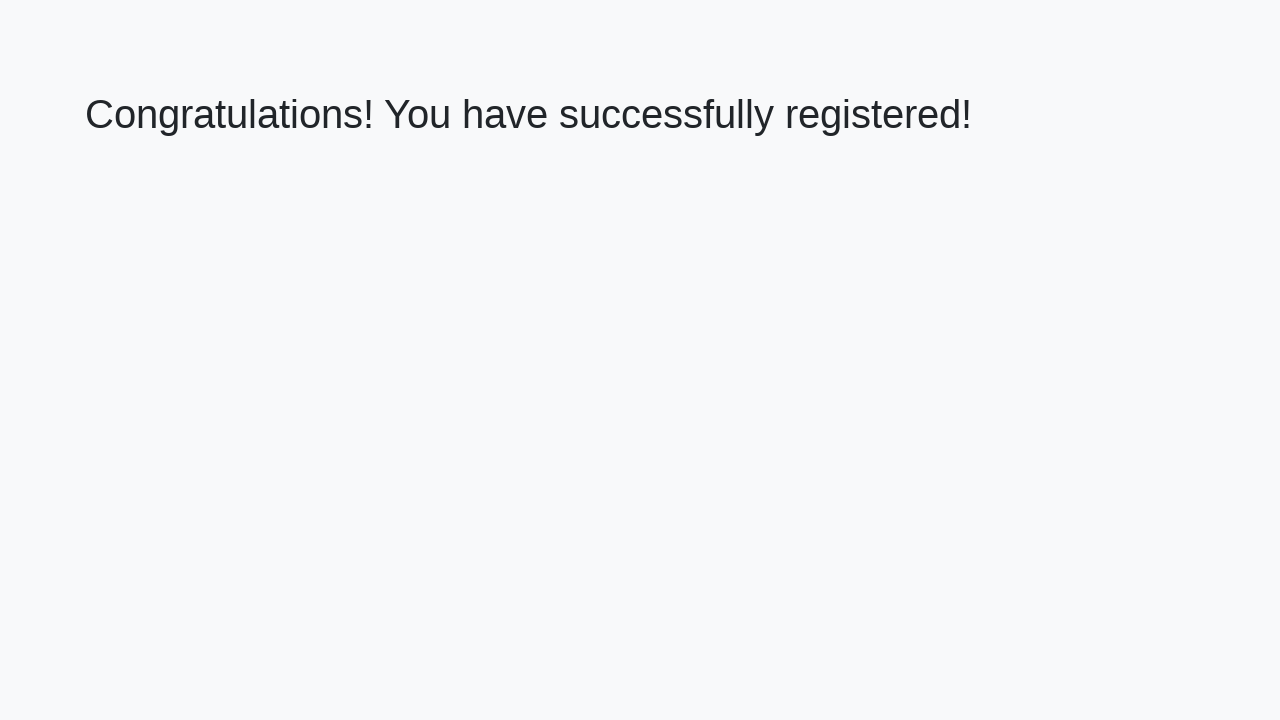

Retrieved success message text
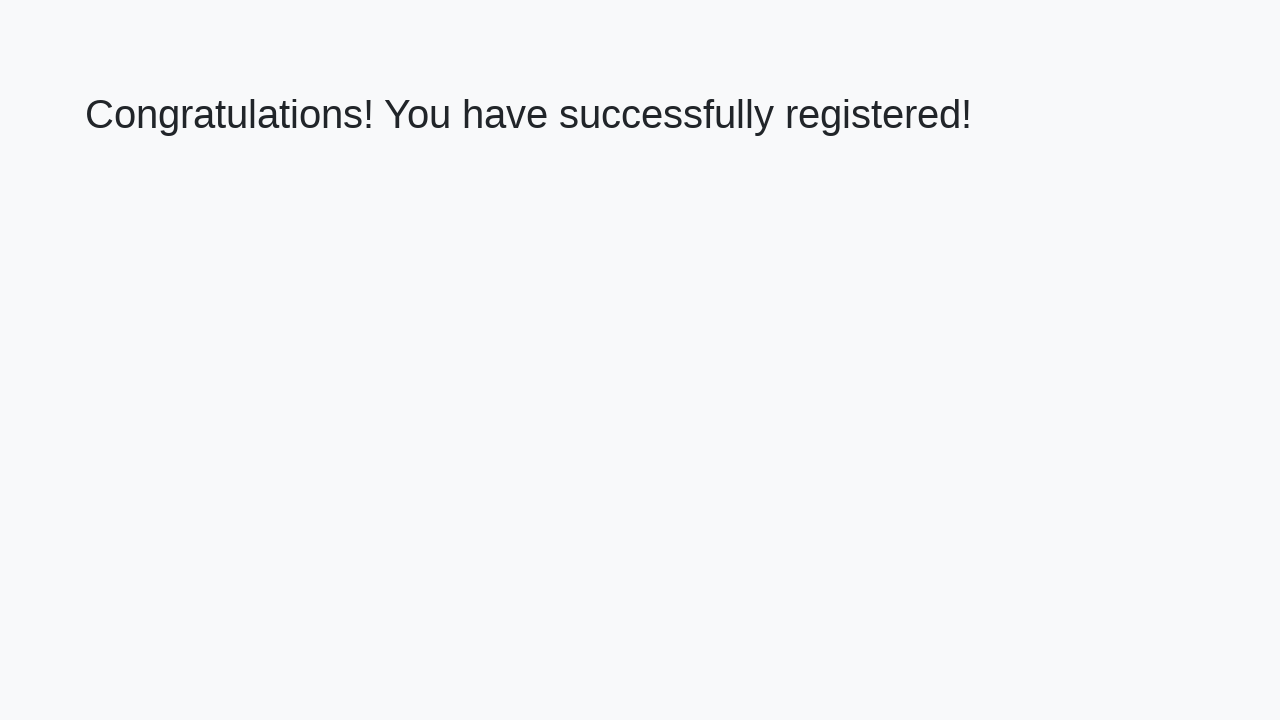

Verified success message: 'Congratulations! You have successfully registered!'
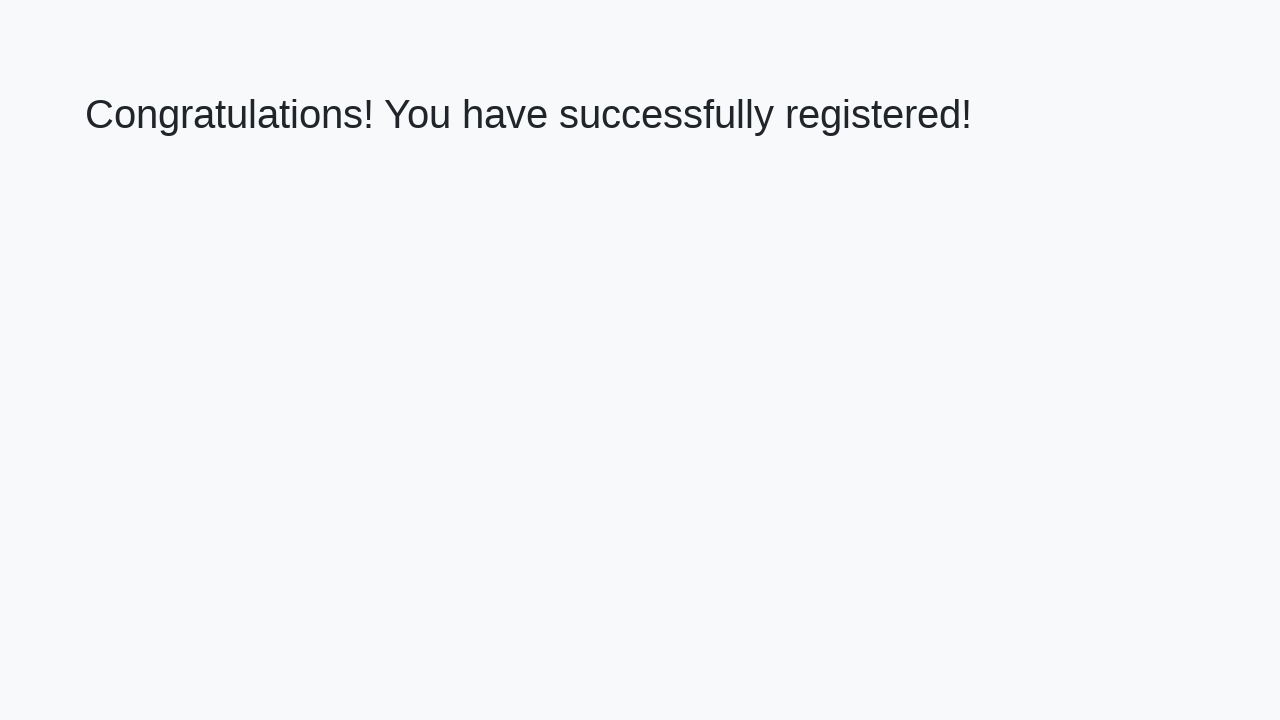

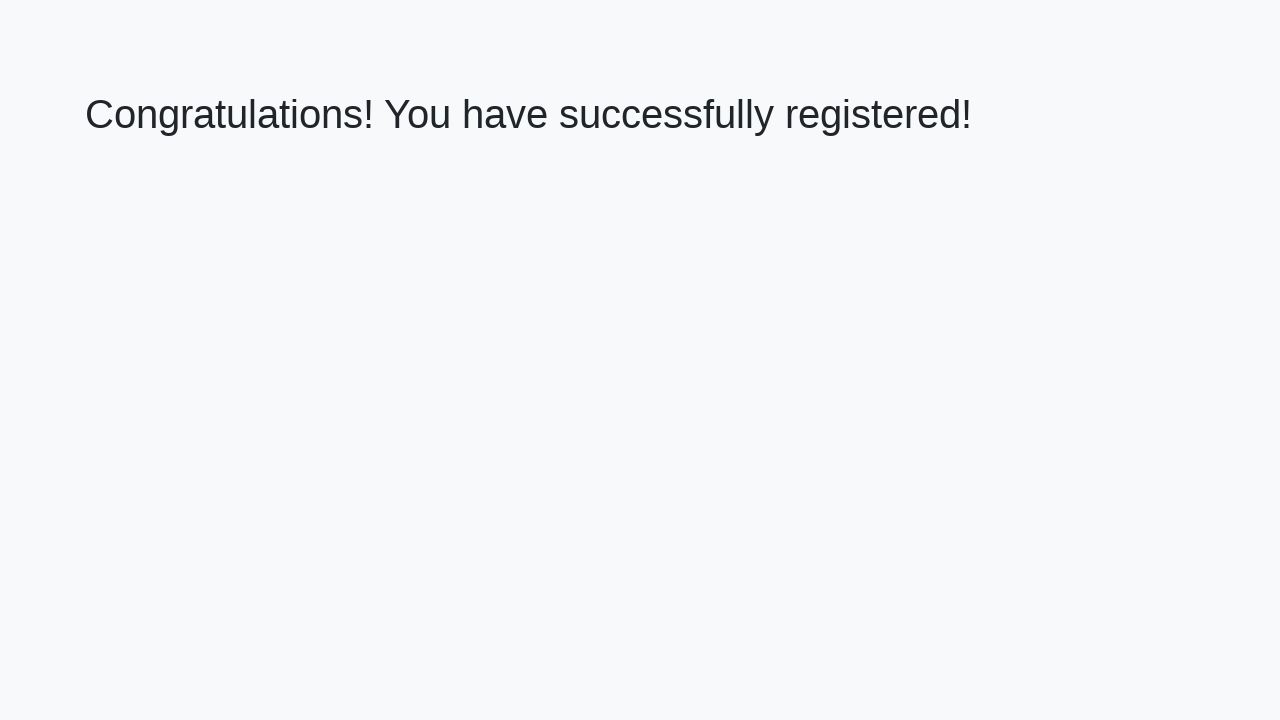